Verifies that clicking on product categories filters the displayed items accordingly

Starting URL: https://www.demoblaze.com/index.html

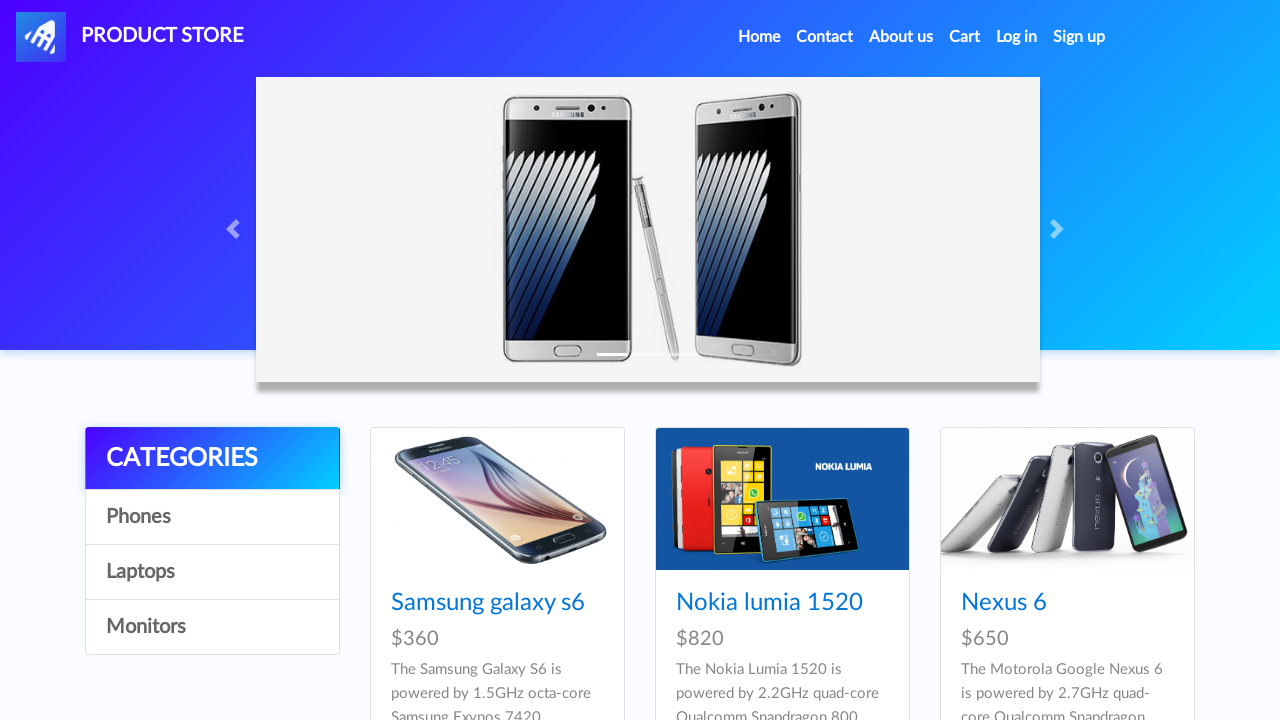

Clicked on categories section at (212, 459) on #cat
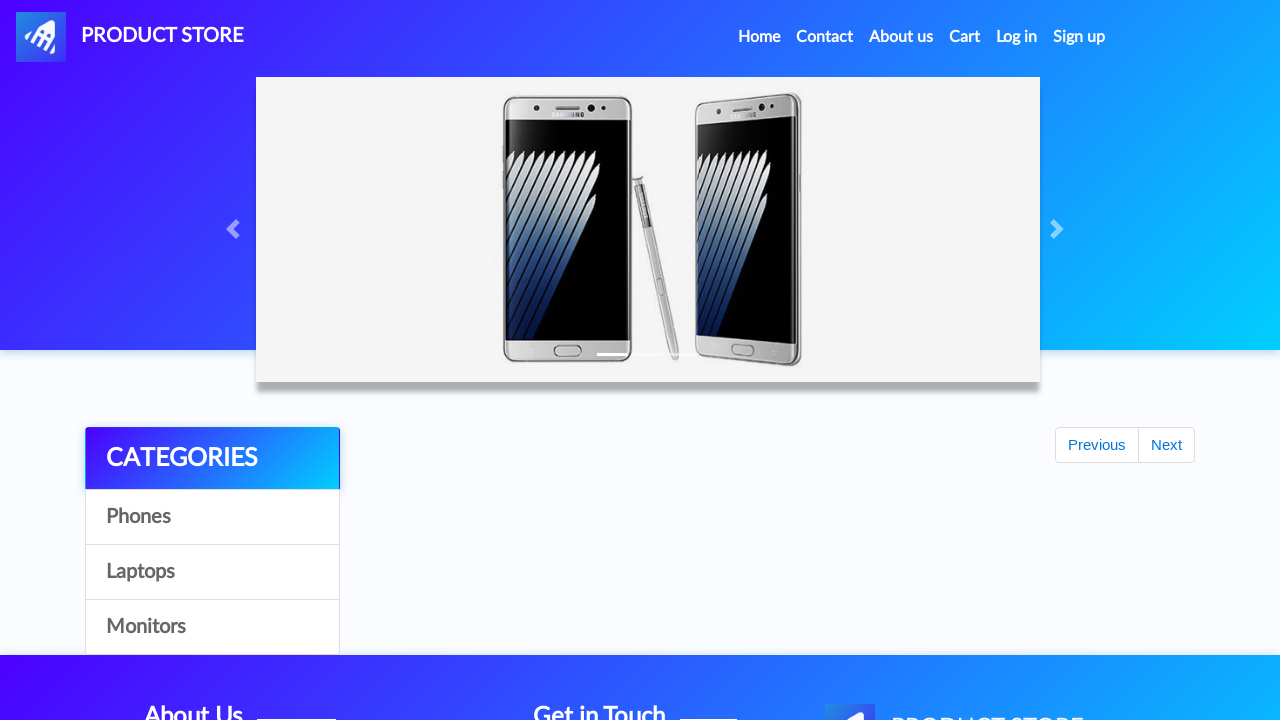

Waited 500ms for categories to load
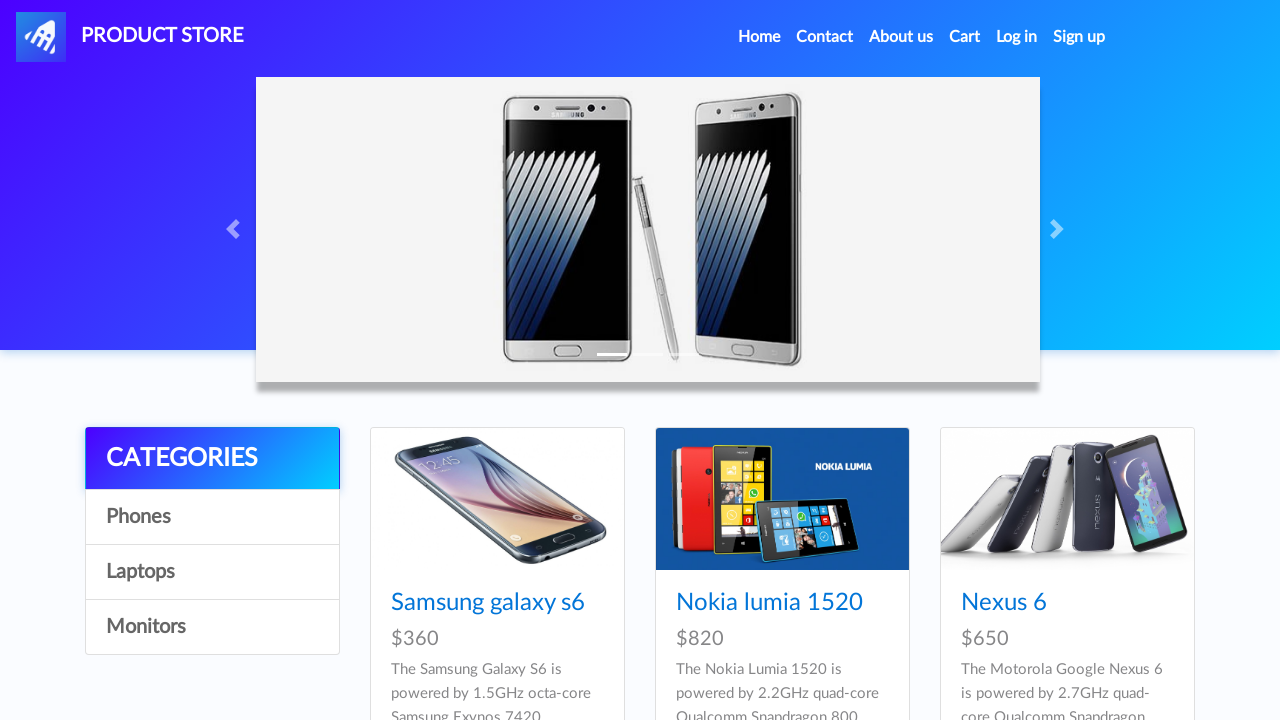

Clicked on Phones category at (212, 517) on a:has-text('Phones')
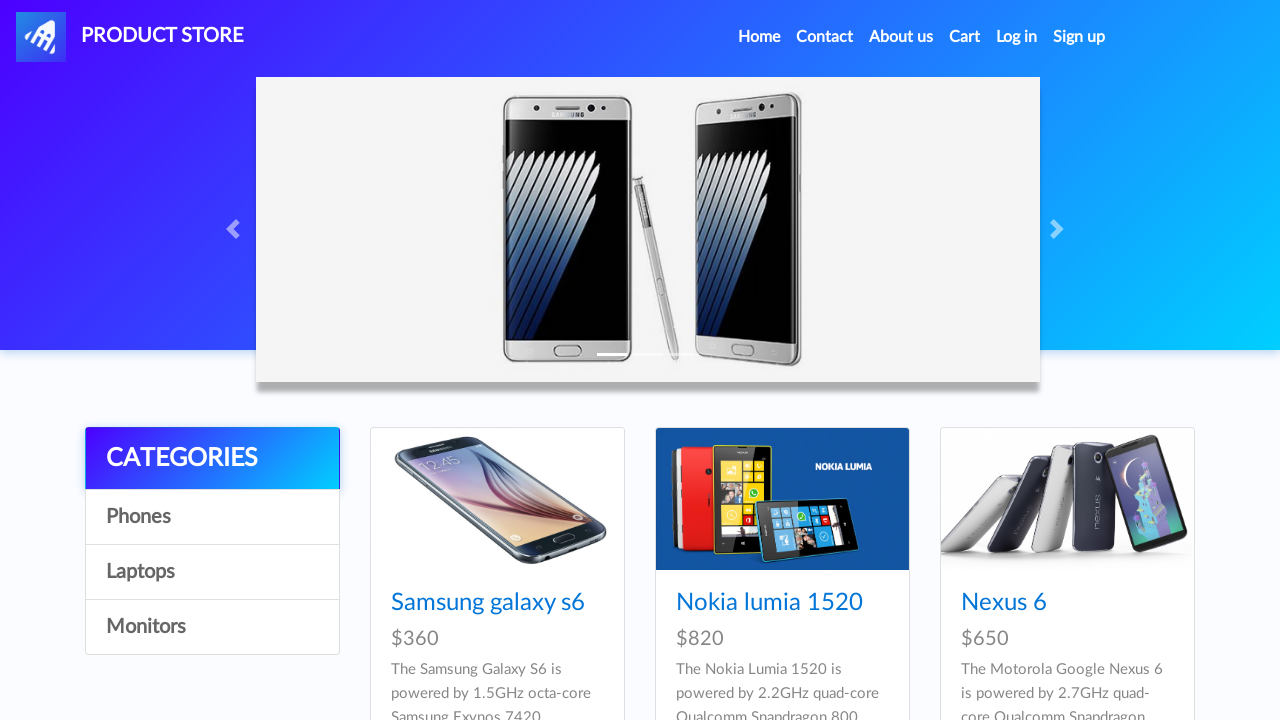

Phones category items loaded
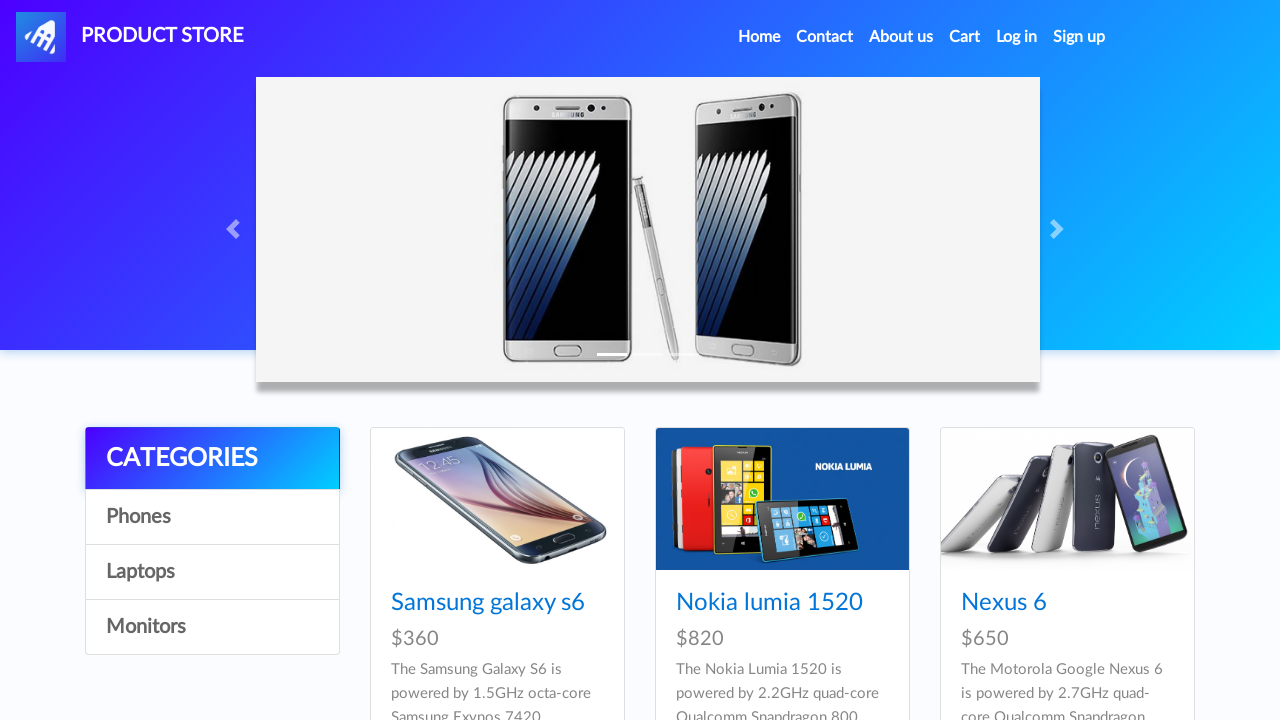

Waited 1000ms for Phones items to fully render
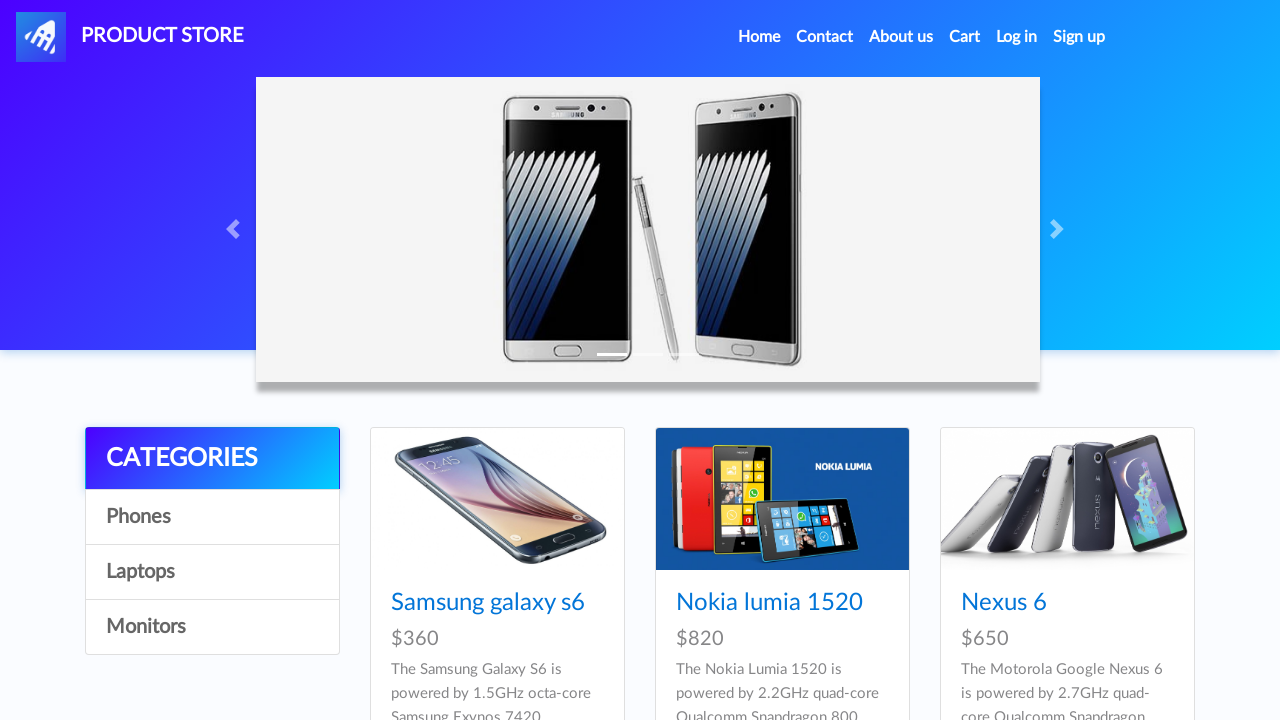

Clicked on Laptops category at (212, 572) on a:has-text('Laptops')
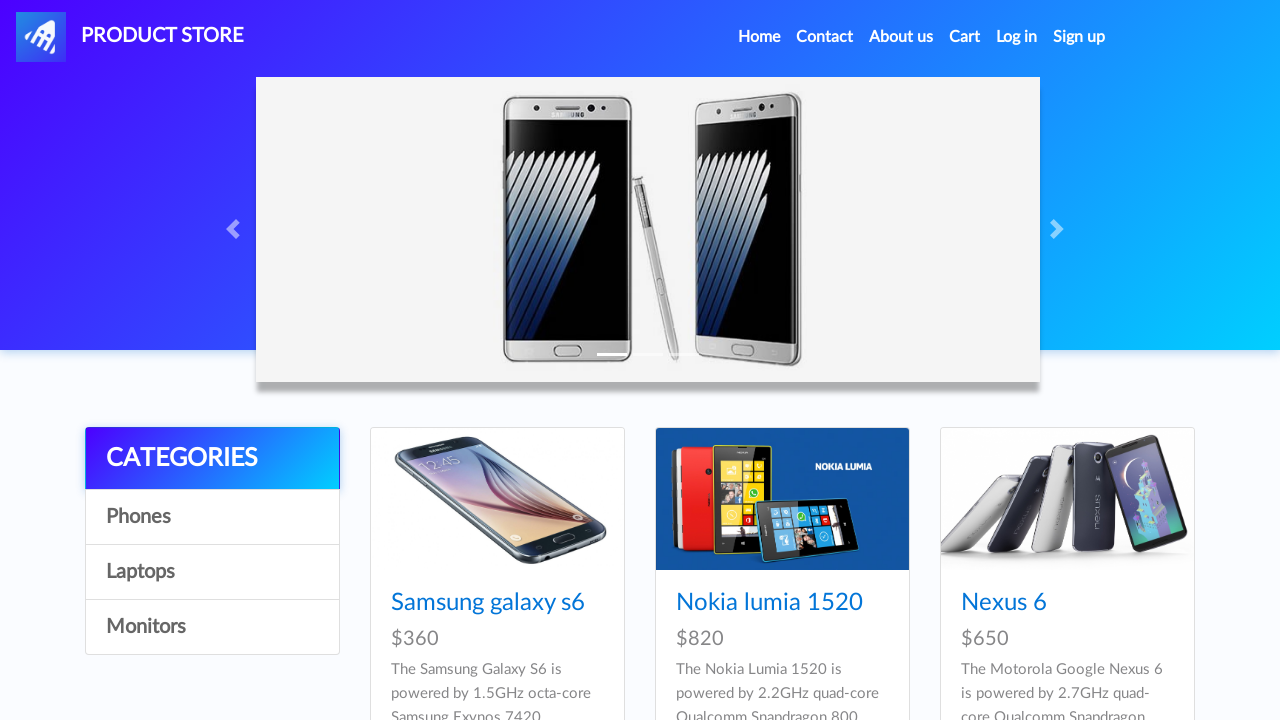

Laptops category items loaded
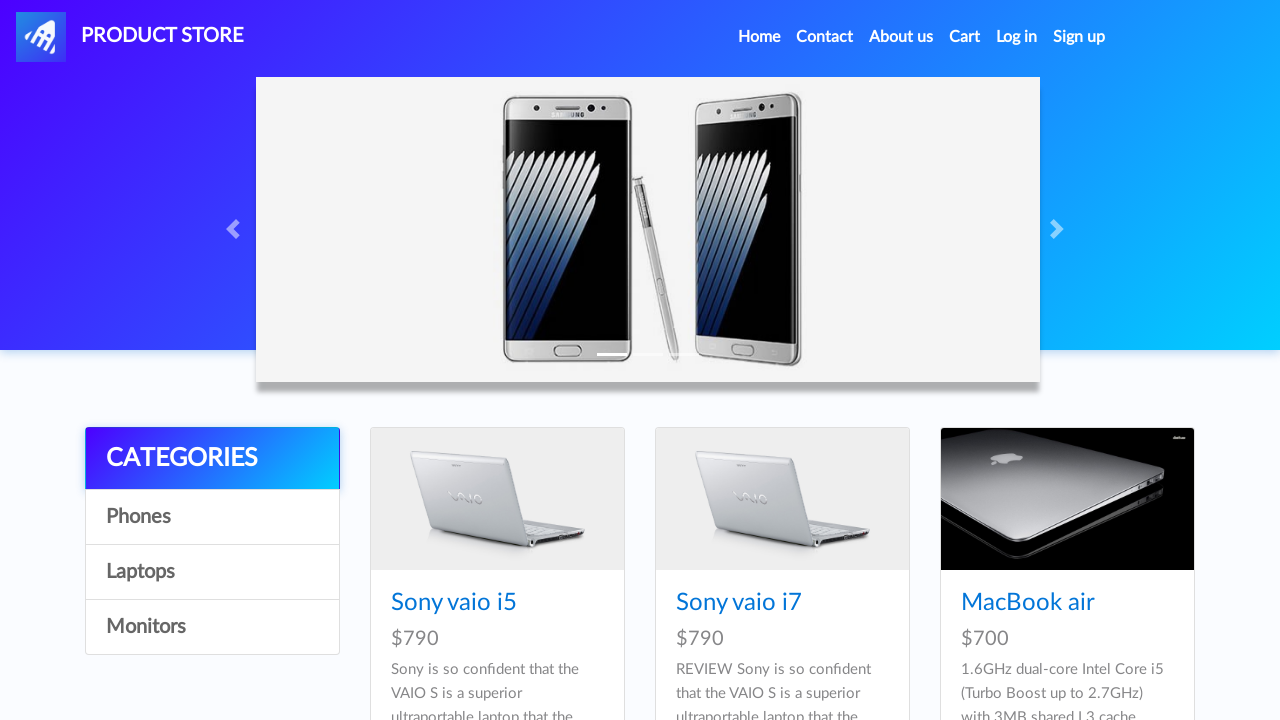

Waited 1000ms for Laptops items to fully render
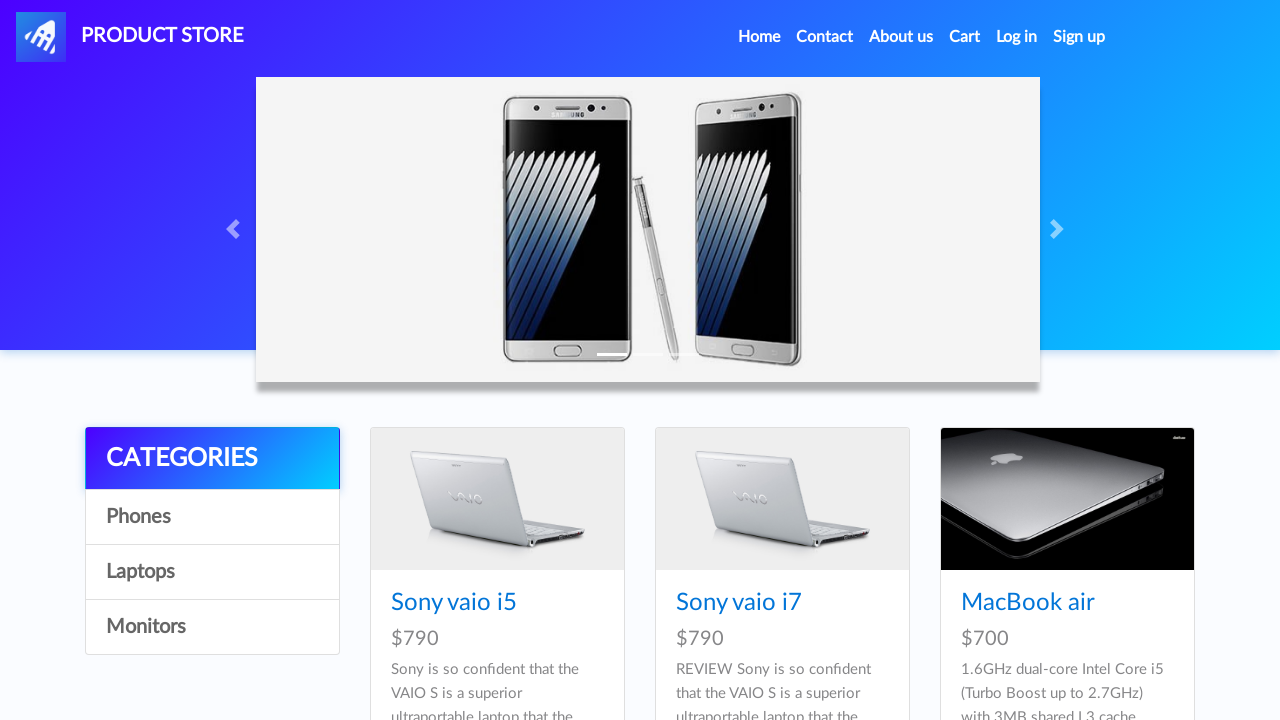

Clicked on Monitors category at (212, 627) on a:has-text('Monitors')
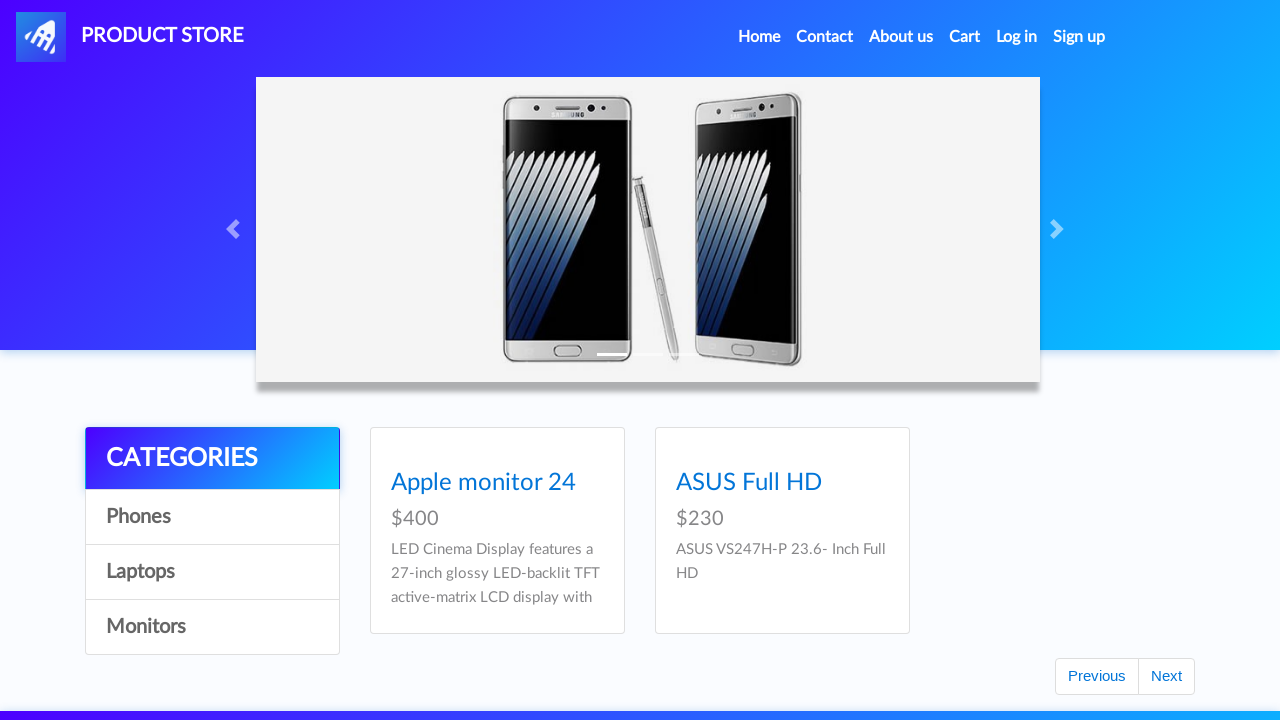

Monitors category items loaded
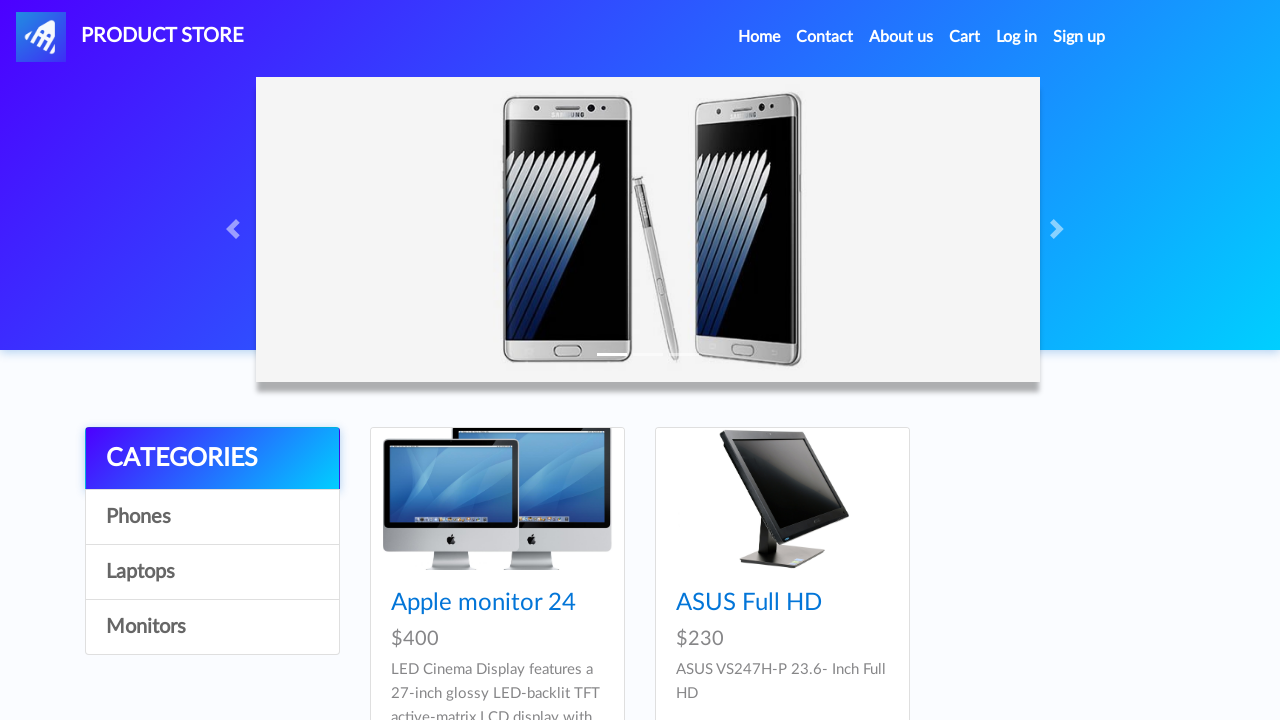

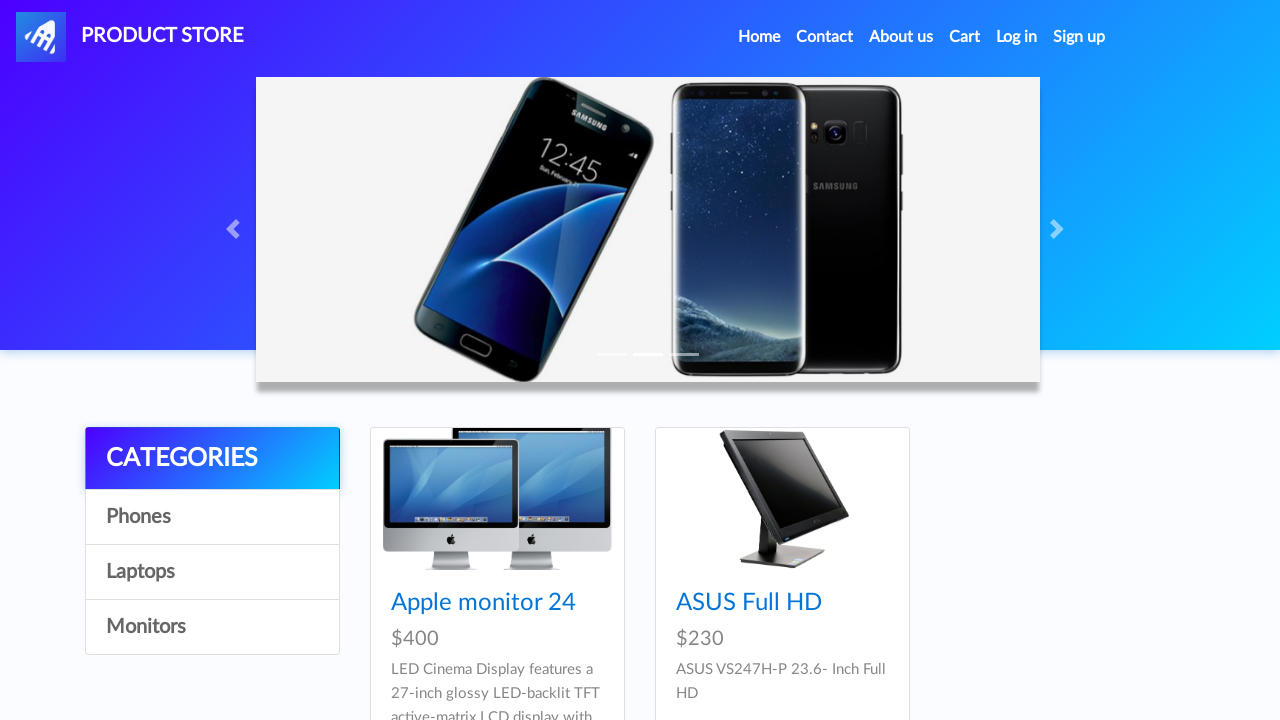